Tests scrolling functionality by scrolling the page window and then scrolling within a table element

Starting URL: https://rahulshettyacademy.com/AutomationPractice/

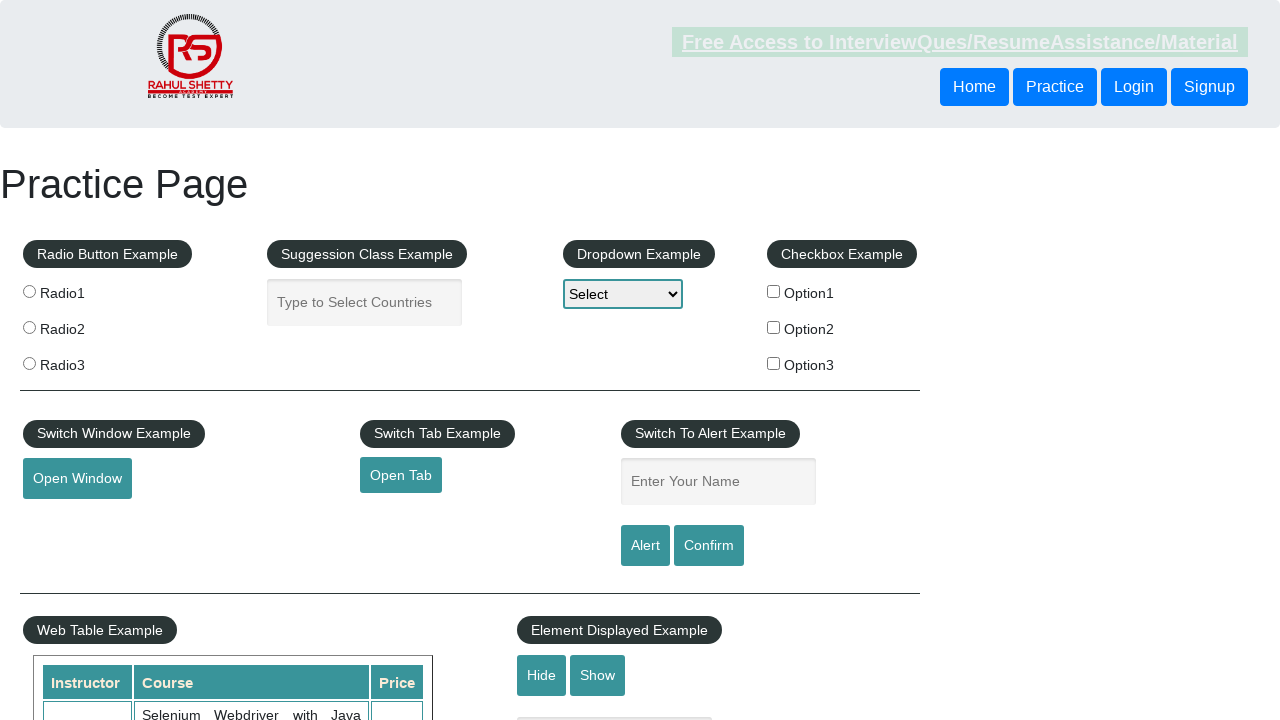

Scrolled page window down by 500 pixels
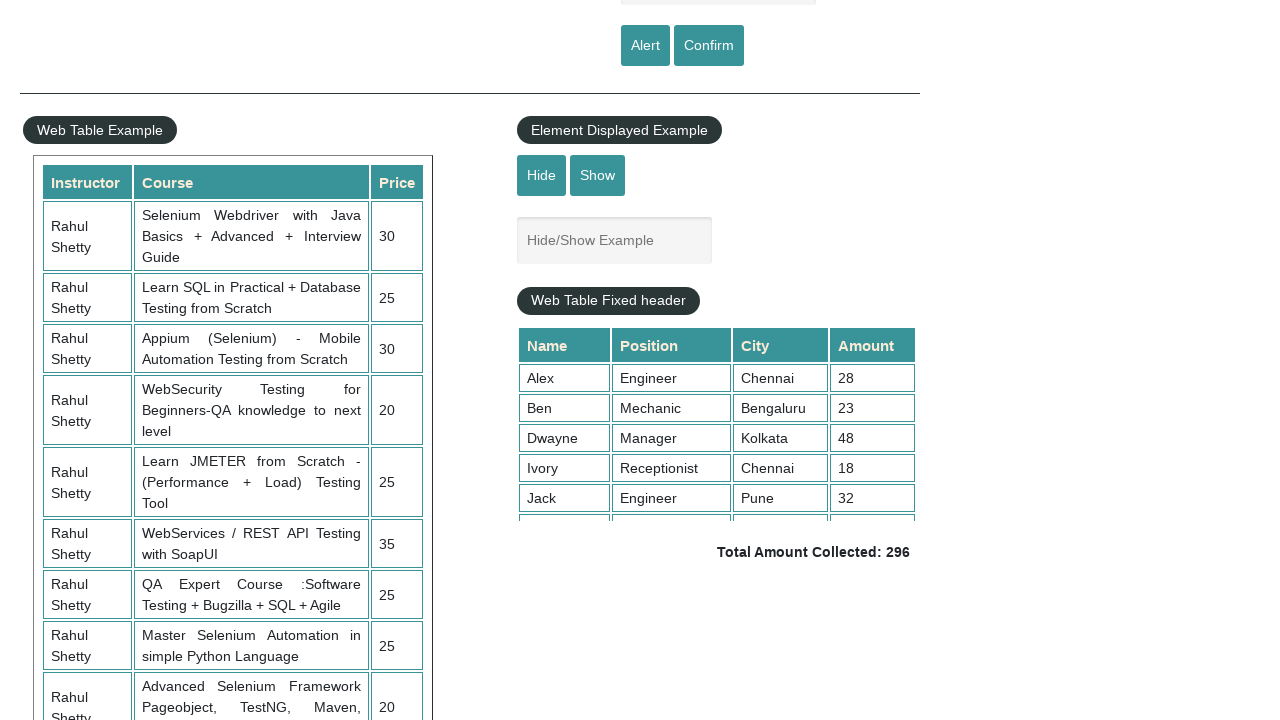

Waited 3 seconds for scroll to complete
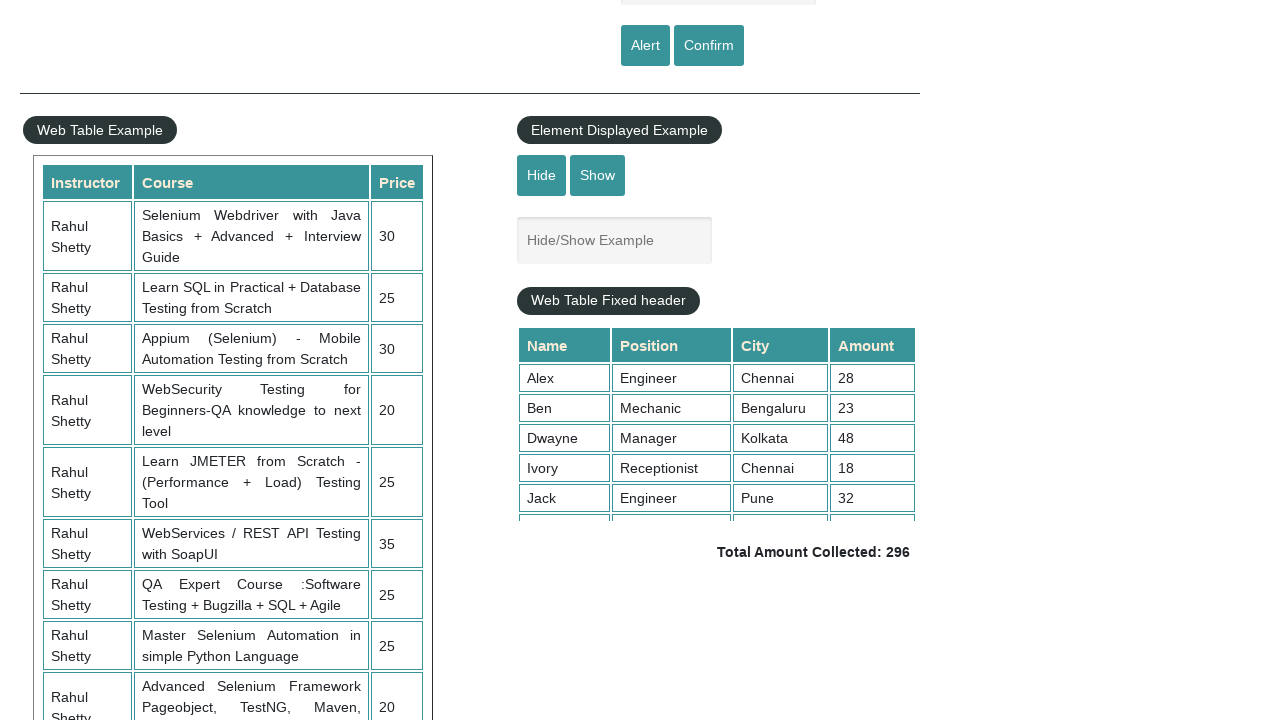

Scrolled within table element (tableFixHead) by 5000 pixels
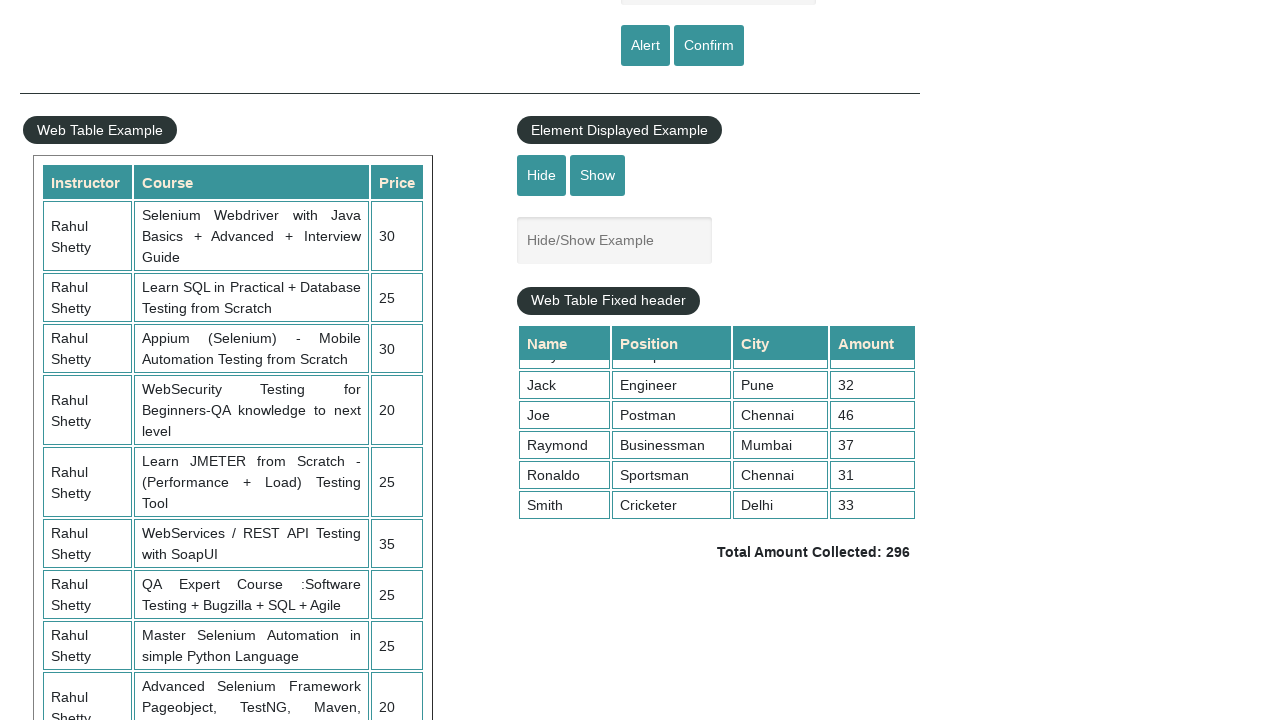

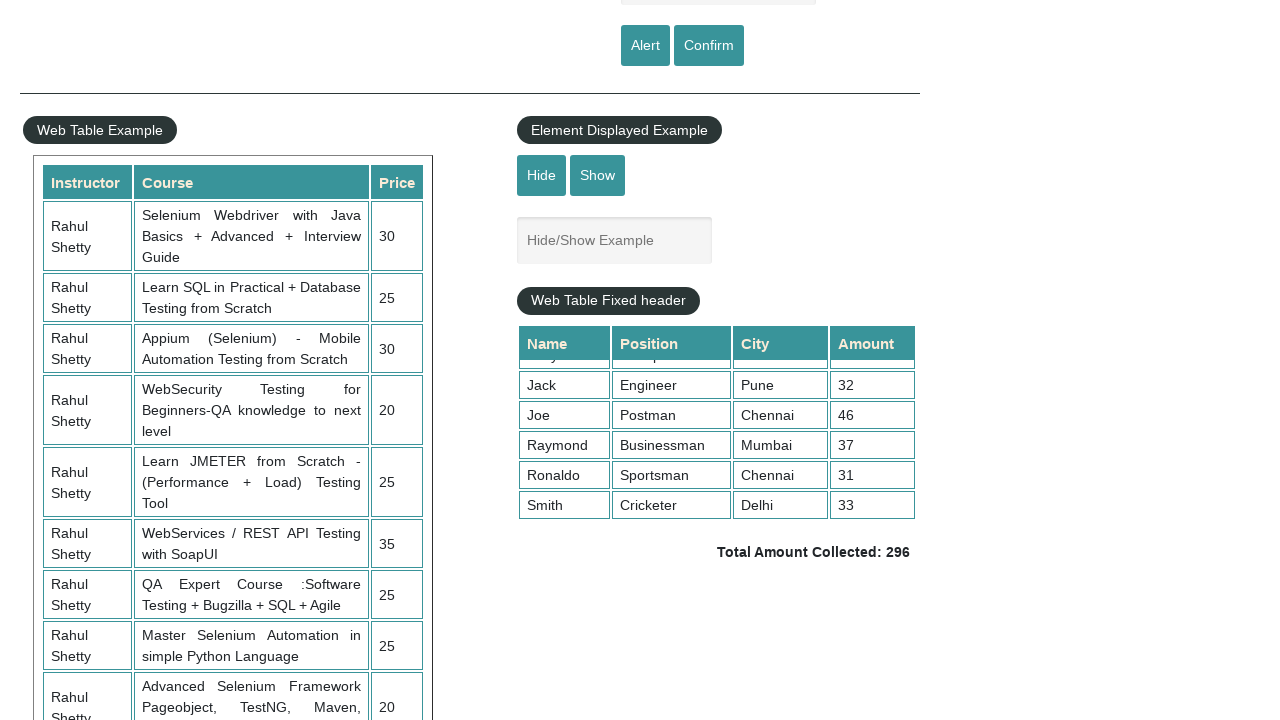